Tests drag and drop functionality by dragging column A onto column B

Starting URL: https://the-internet.herokuapp.com/

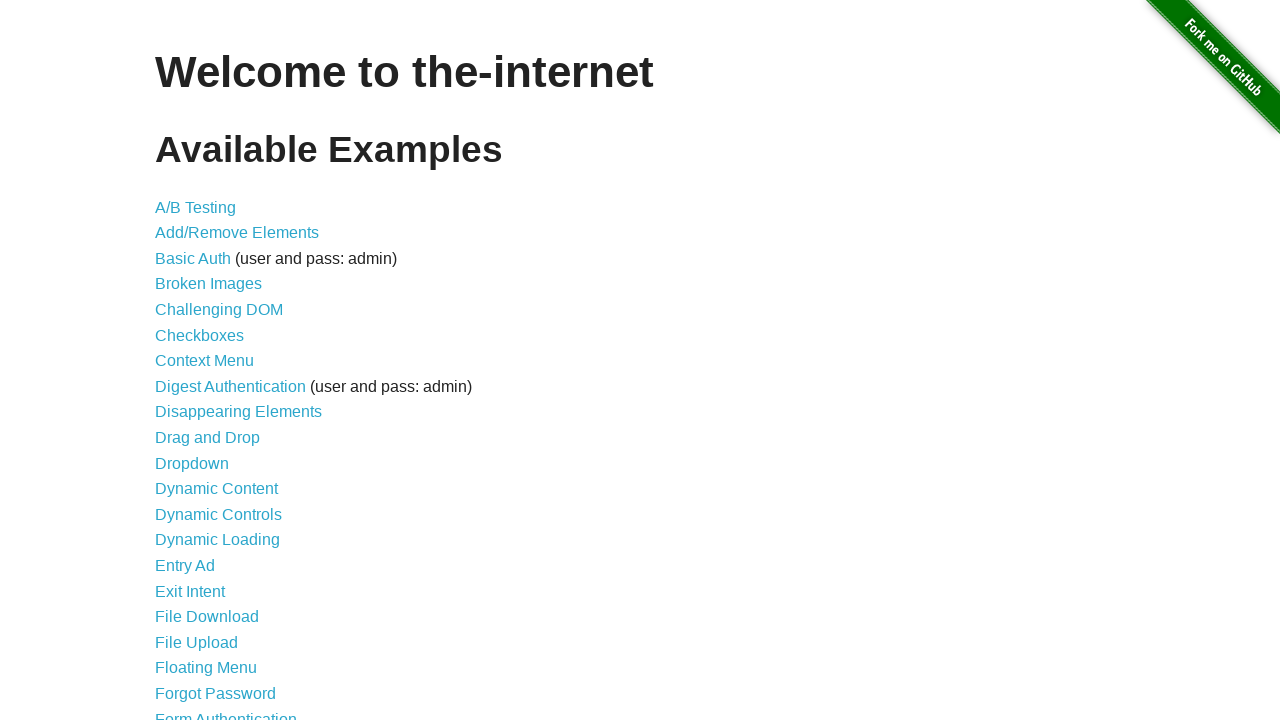

Clicked on Drag and Drop link at (208, 438) on a >> internal:has-text="Drag and Drop"i
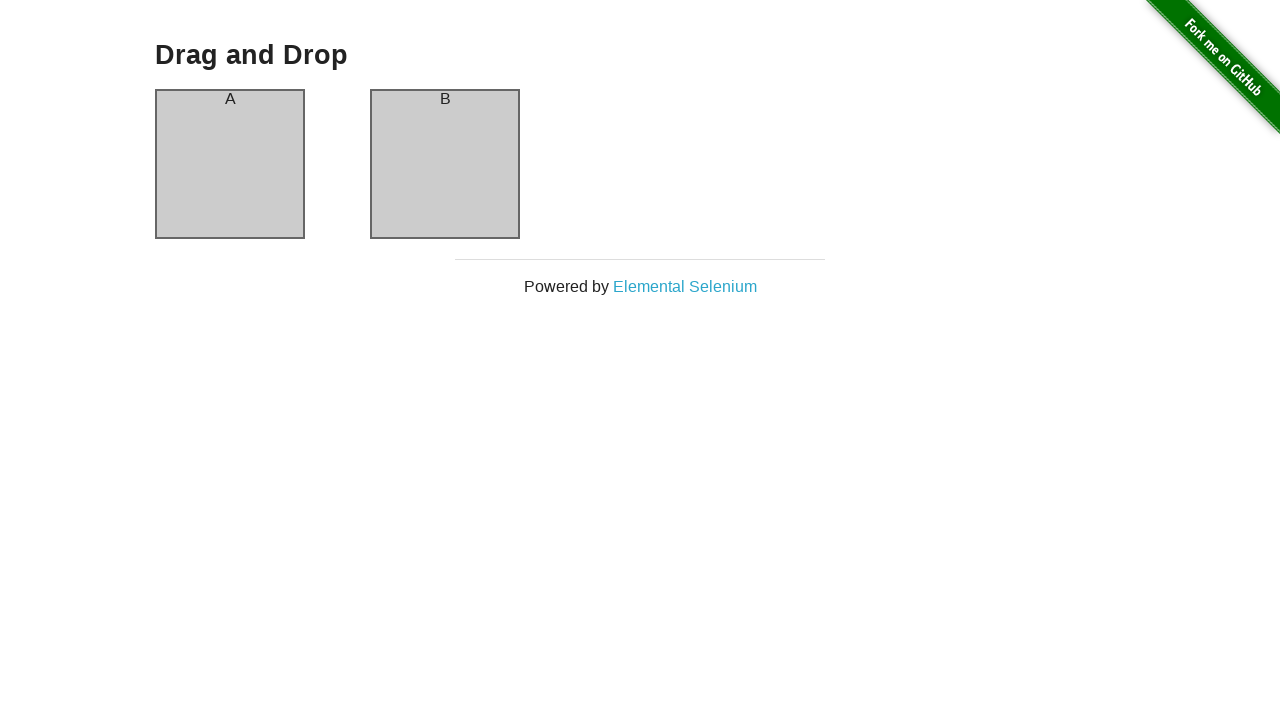

Dragged column A and dropped it onto column B at (445, 164)
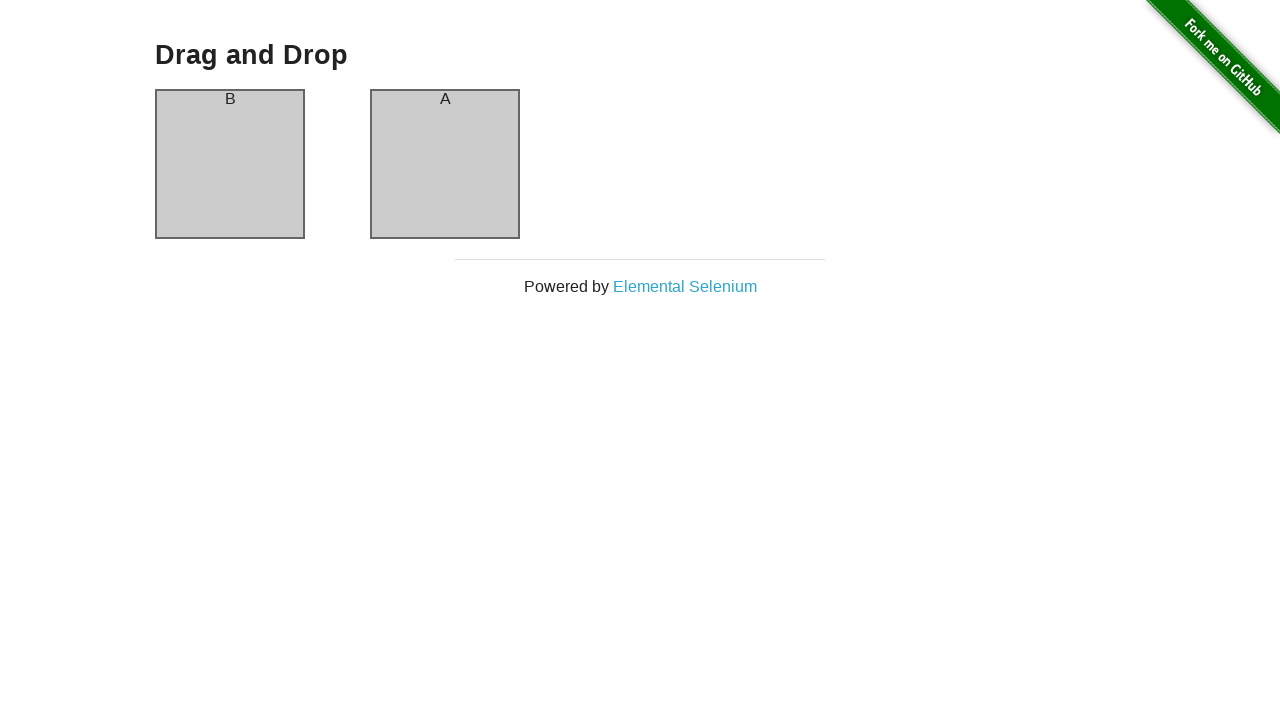

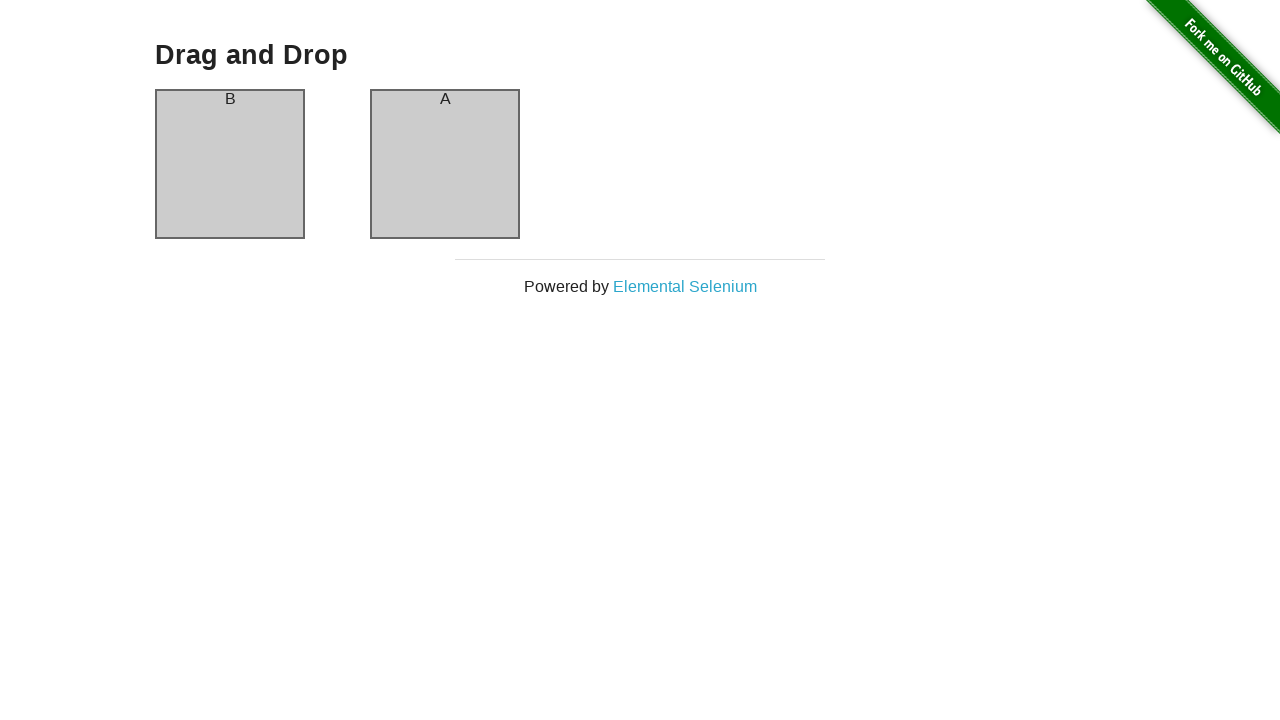